Tests the file upload functionality on a demo QA site by locating the upload input element and attempting to upload a file.

Starting URL: https://demoqa.com/upload-download

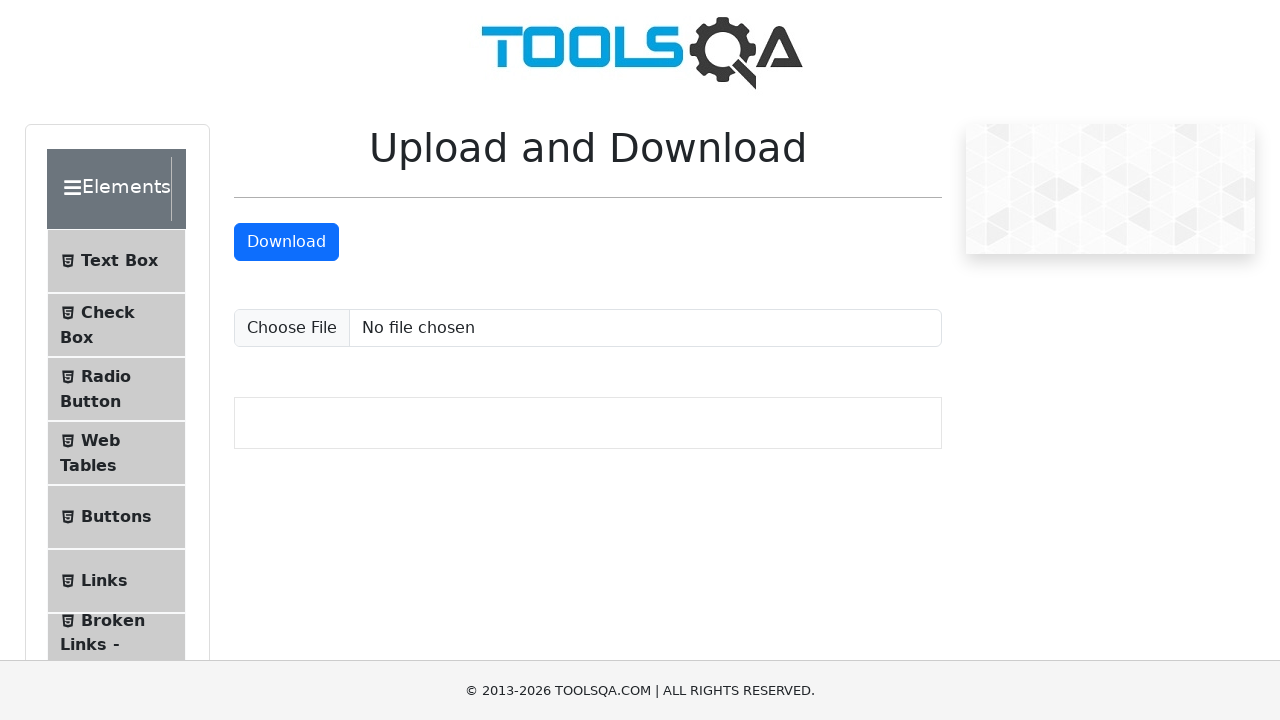

Upload file input element is visible
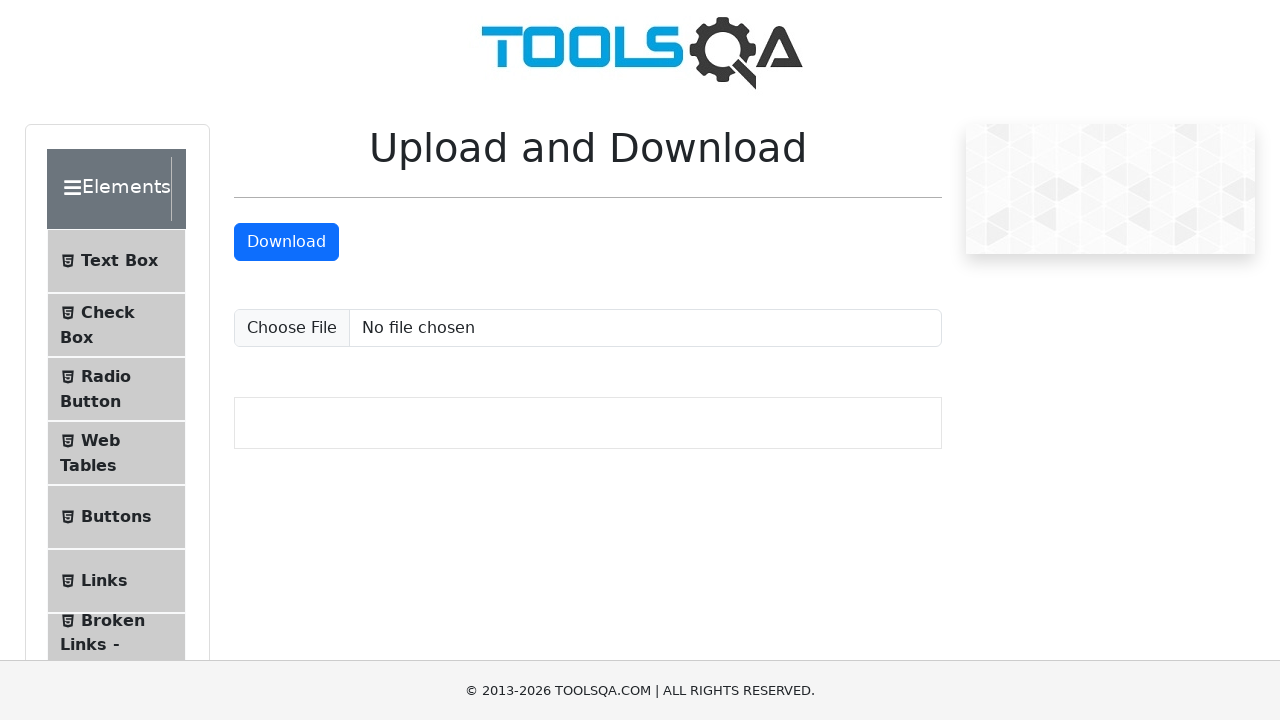

Created temporary test file
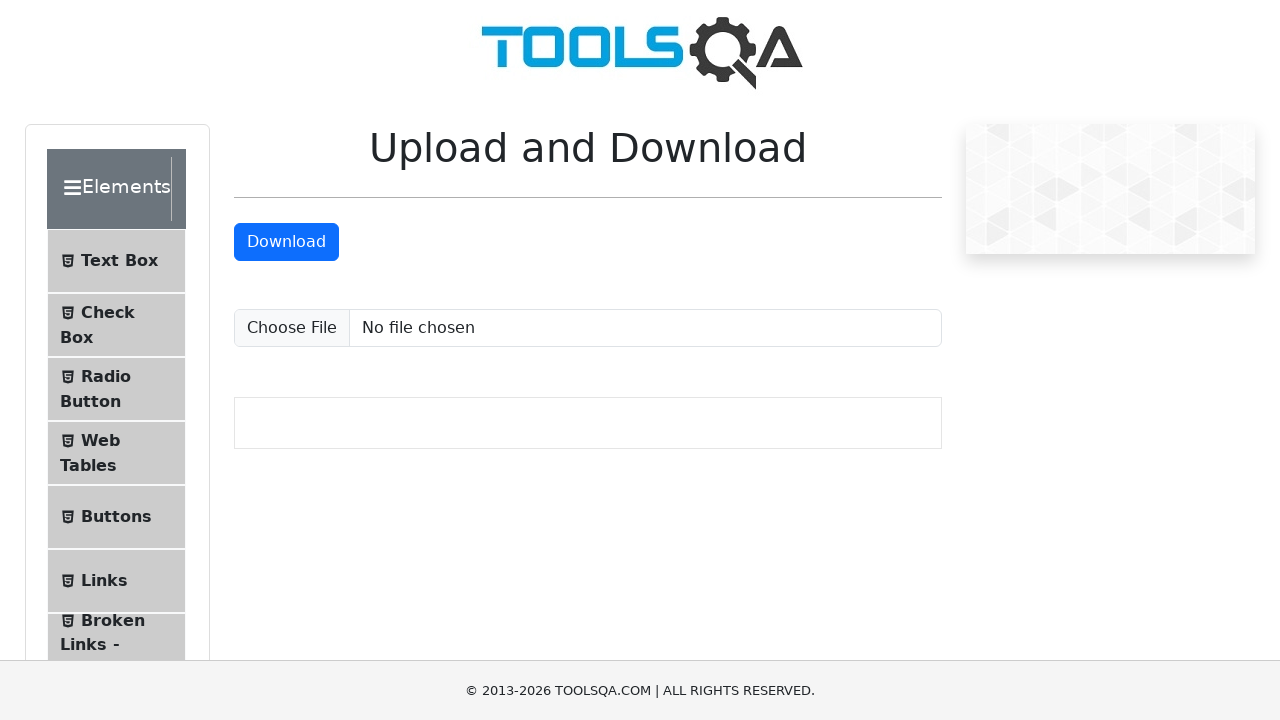

File uploaded to #uploadFile input
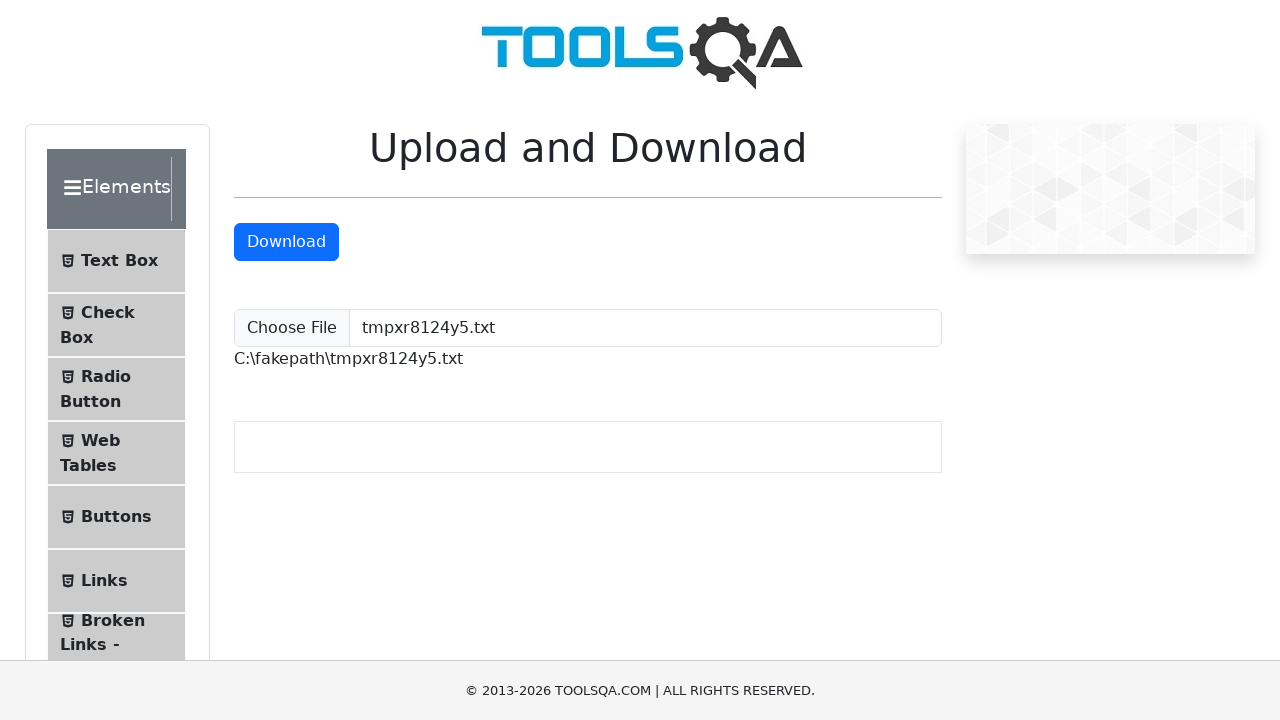

Upload confirmation element appeared
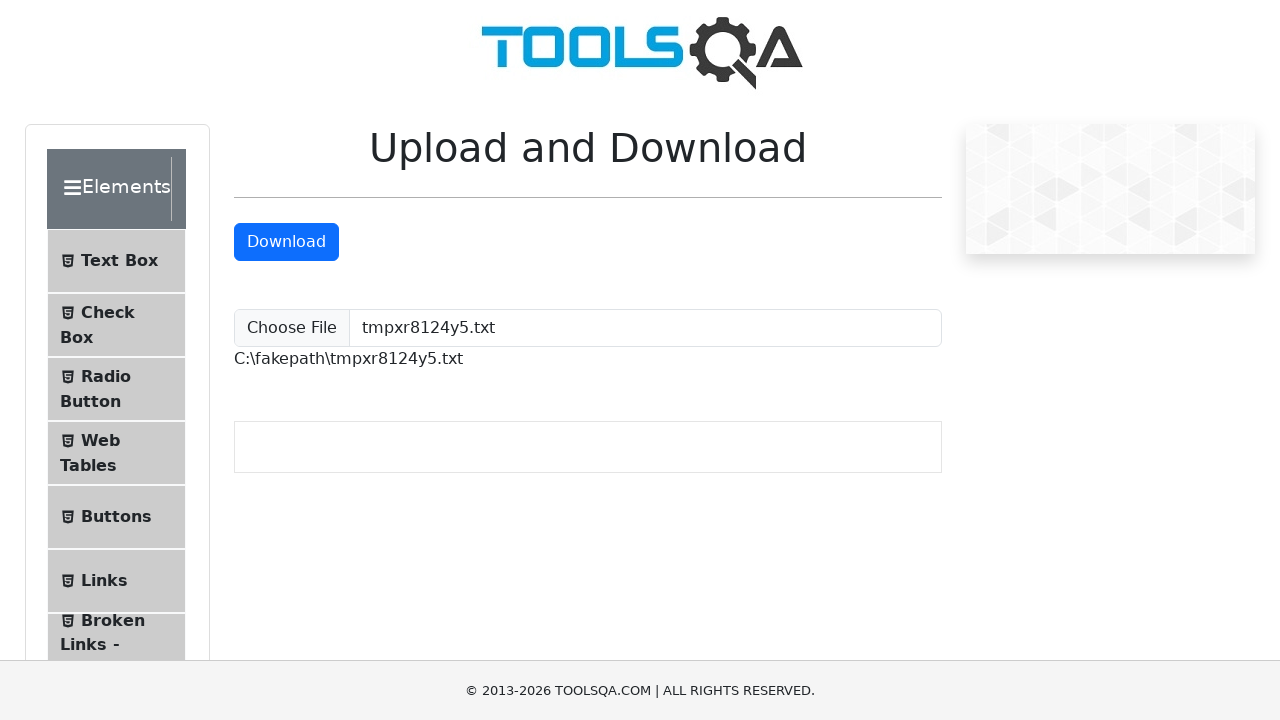

Cleaned up temporary test file
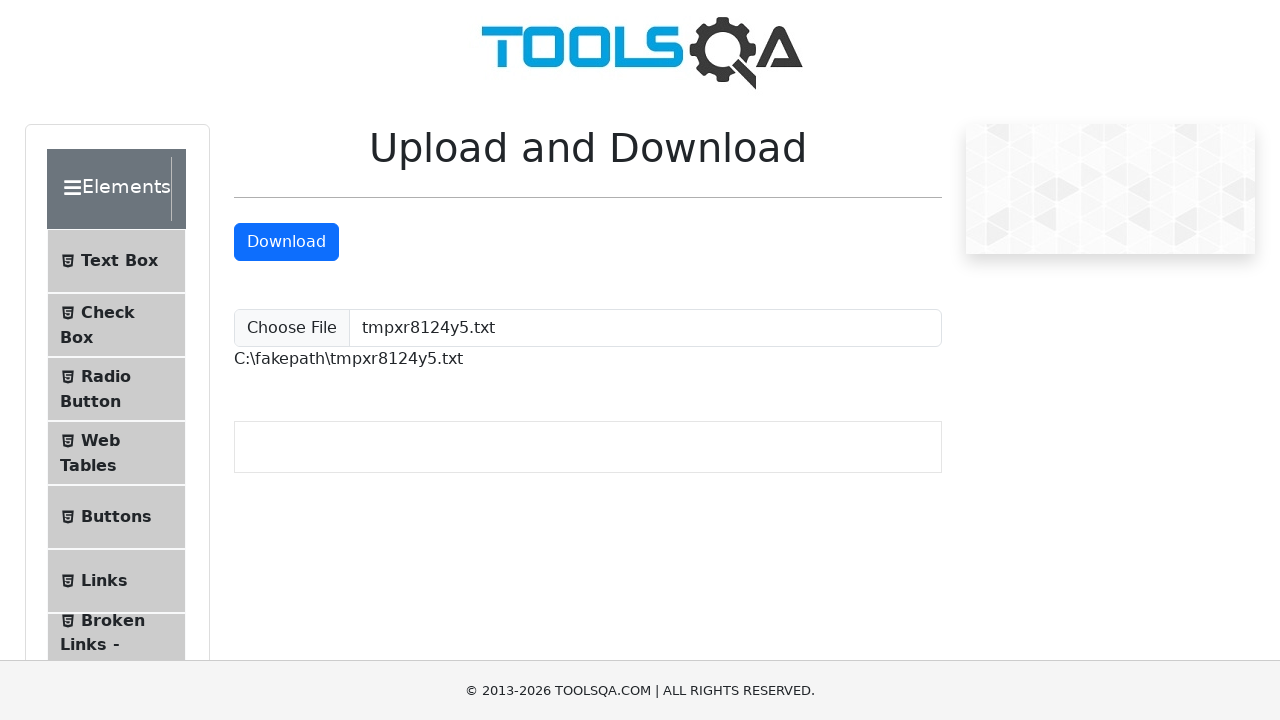

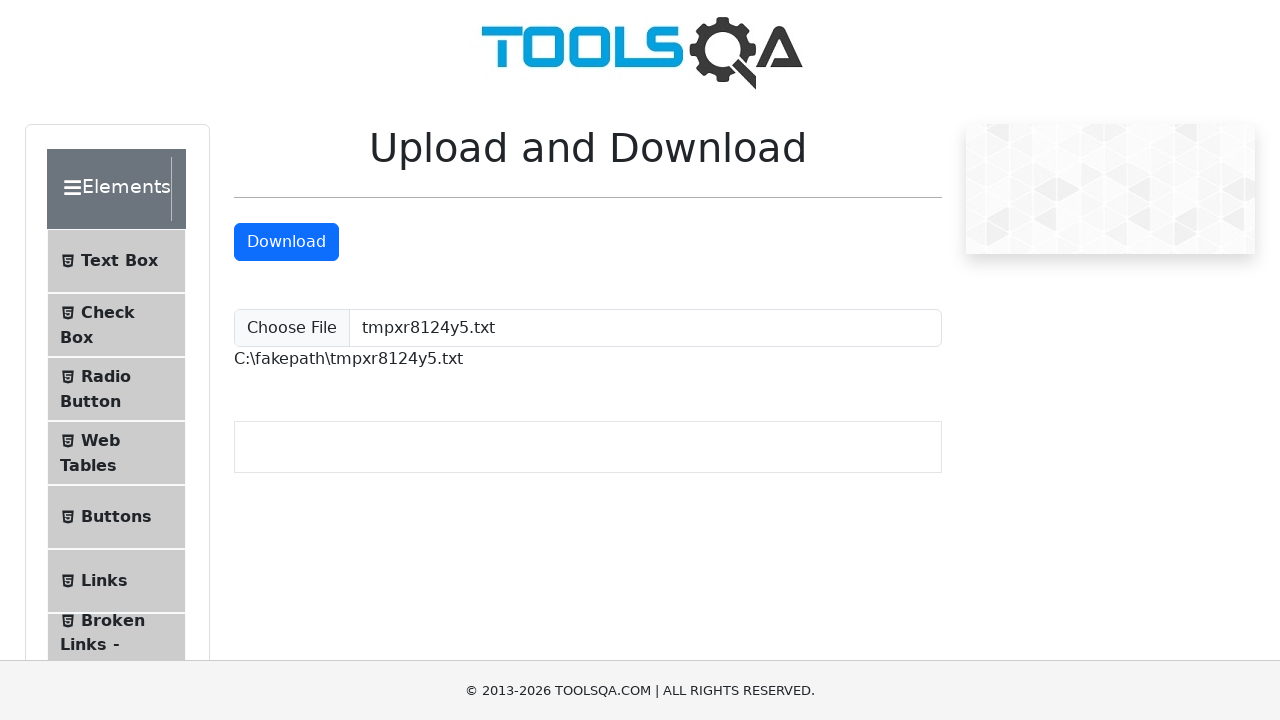